Tests typing "Hello" into an input box using keyboard actions with Shift for uppercase H

Starting URL: https://techglobal-training.com/frontend

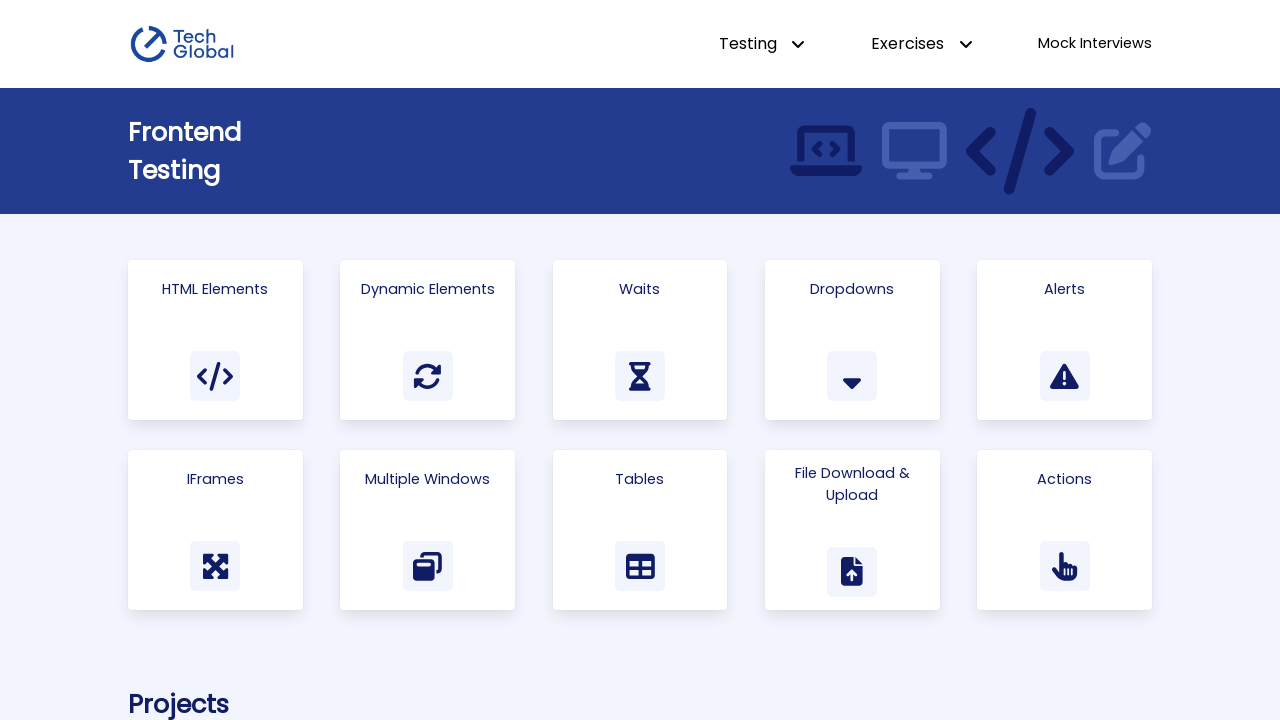

Navigated to https://techglobal-training.com/frontend
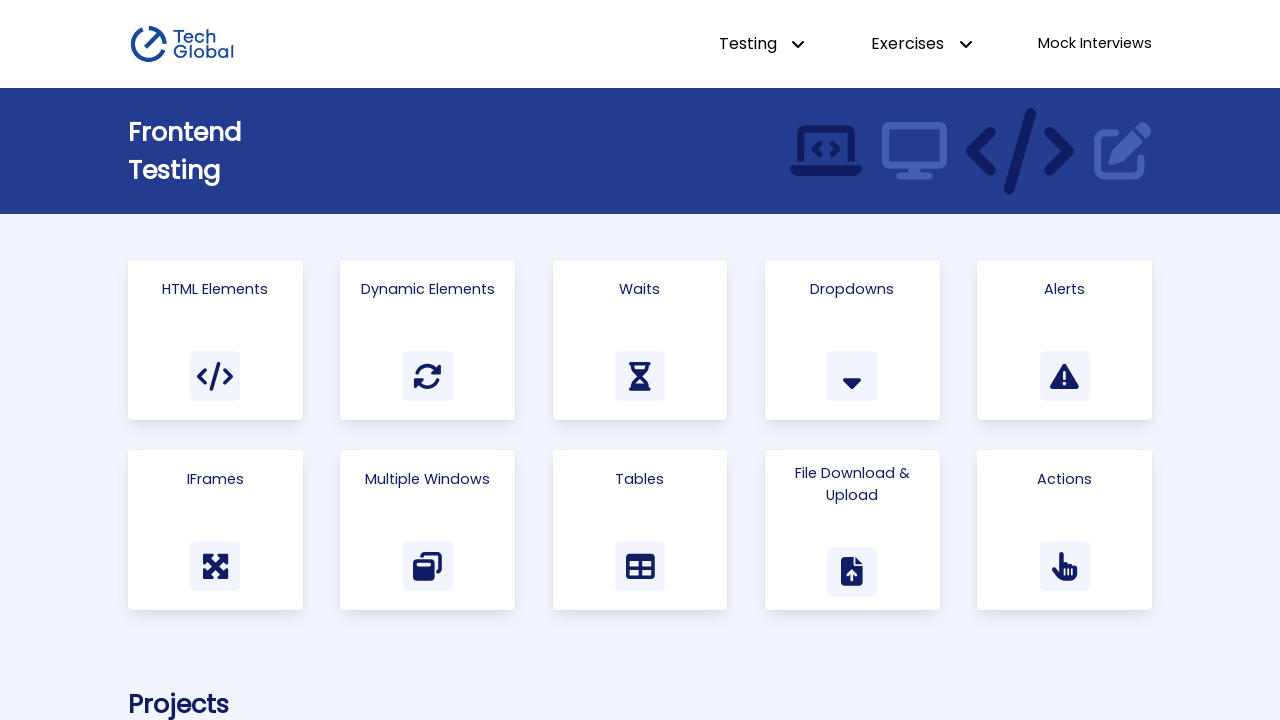

Clicked on the 'Actions' card/link at (1065, 479) on text=Actions
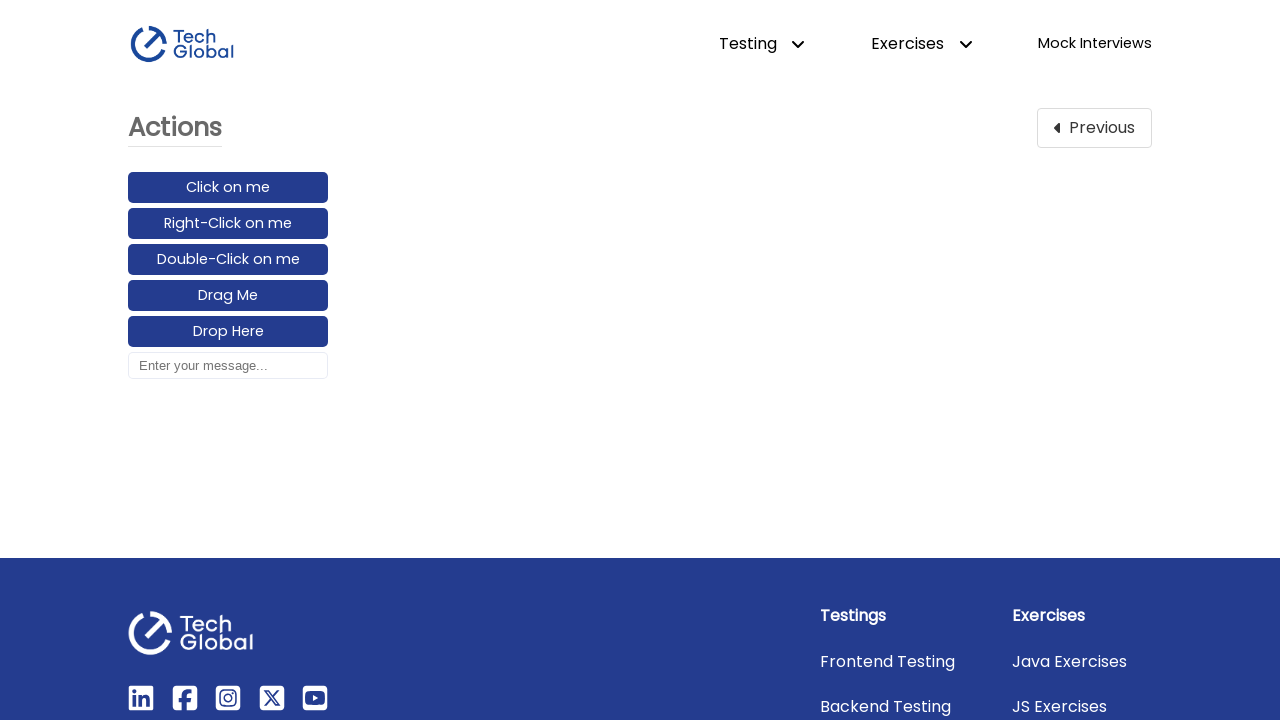

Focused on the input box on #input_box
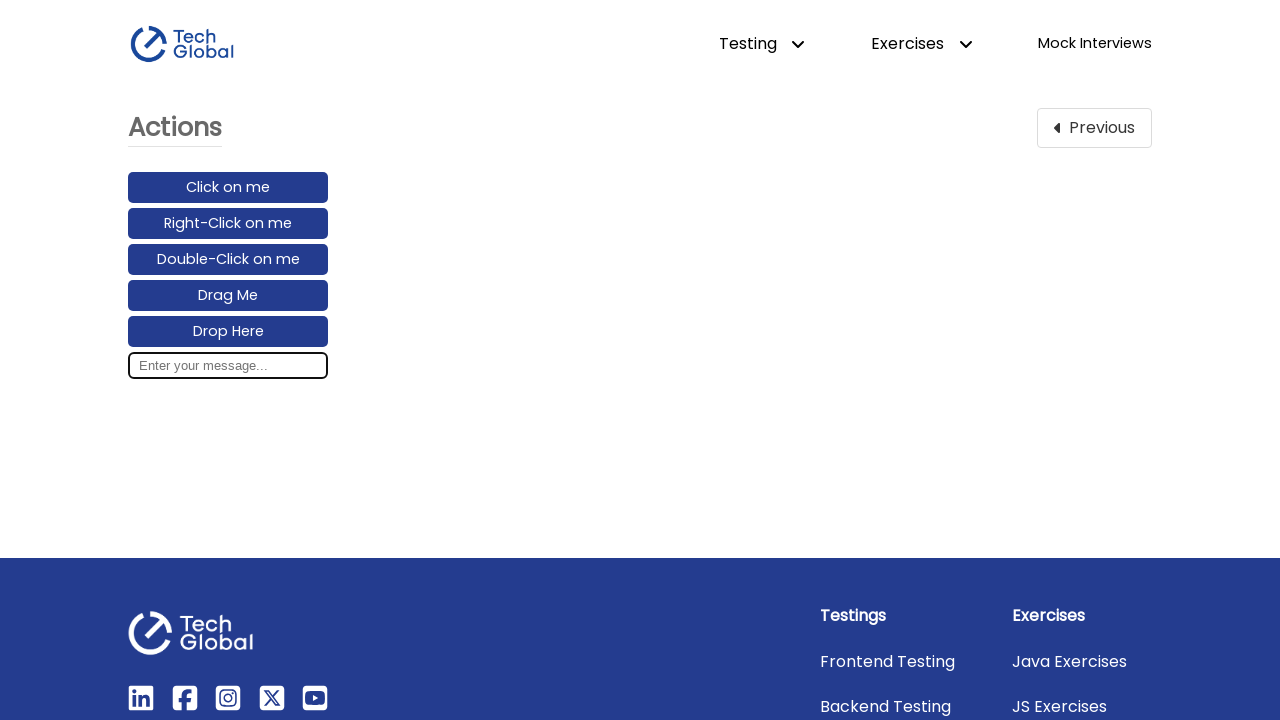

Pressed Shift+KeyH to type uppercase 'H'
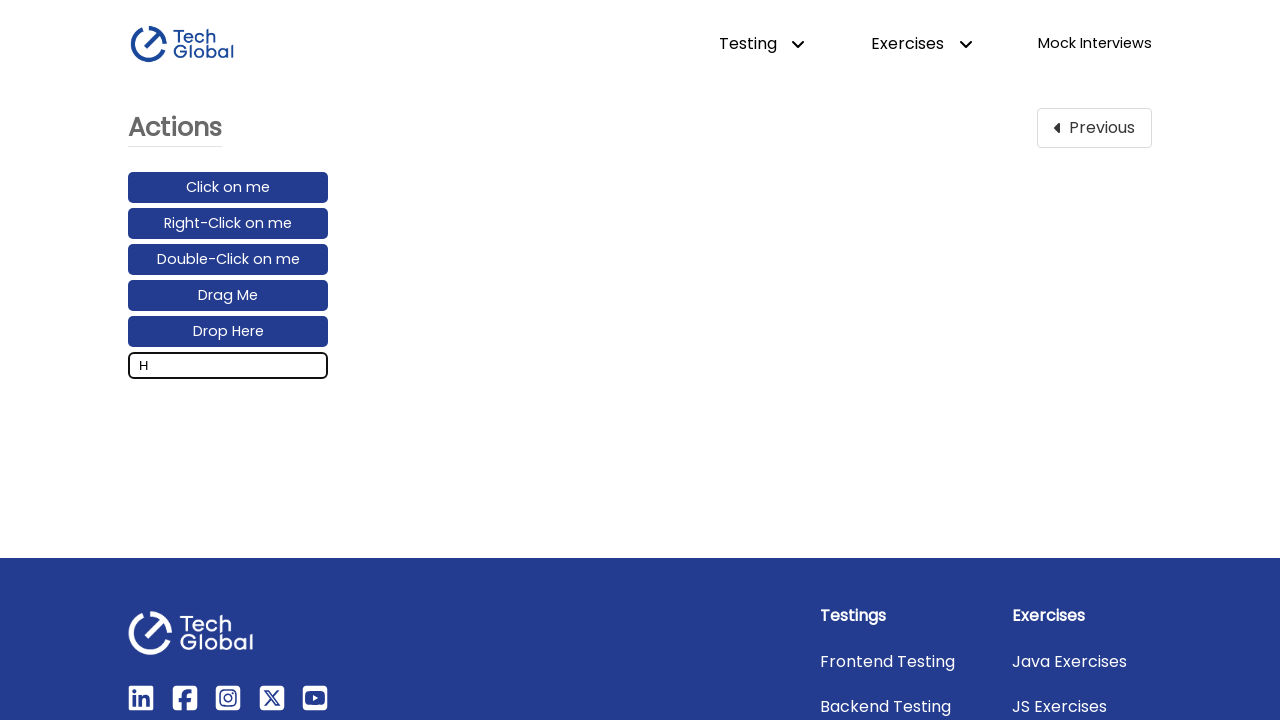

Typed 'ello' to complete the word 'Hello'
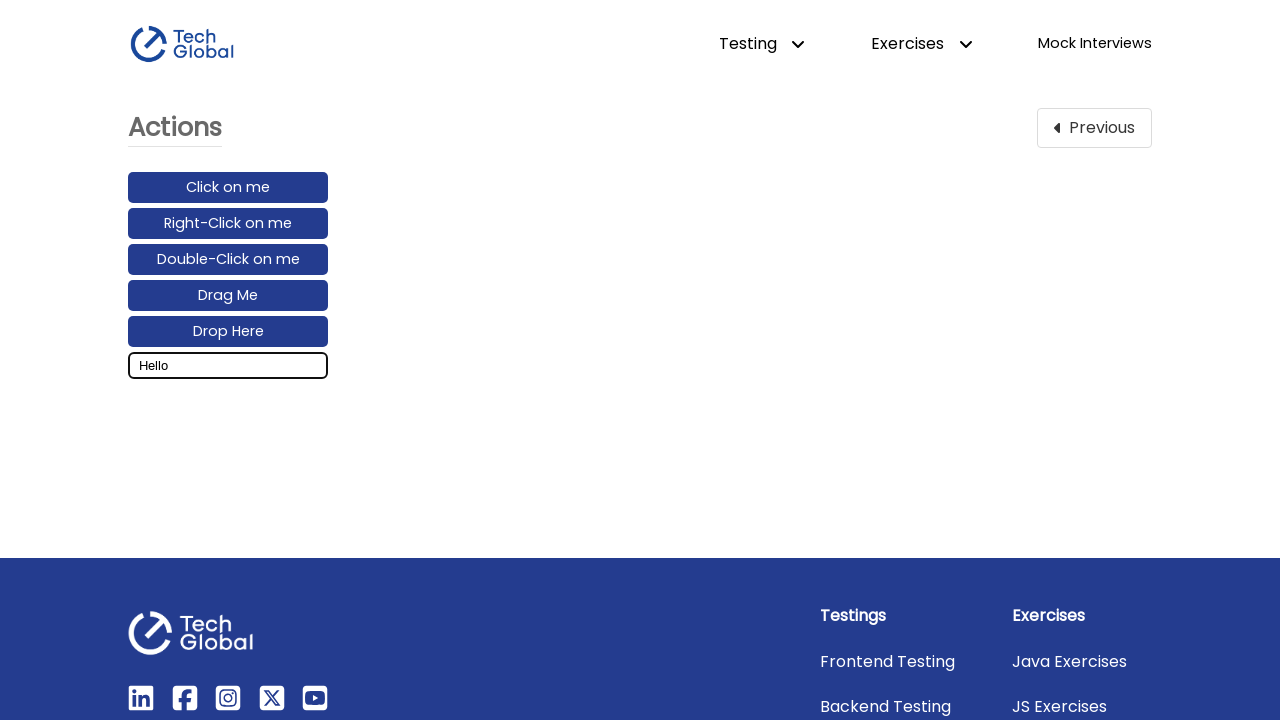

Verified that input box contains 'Hello'
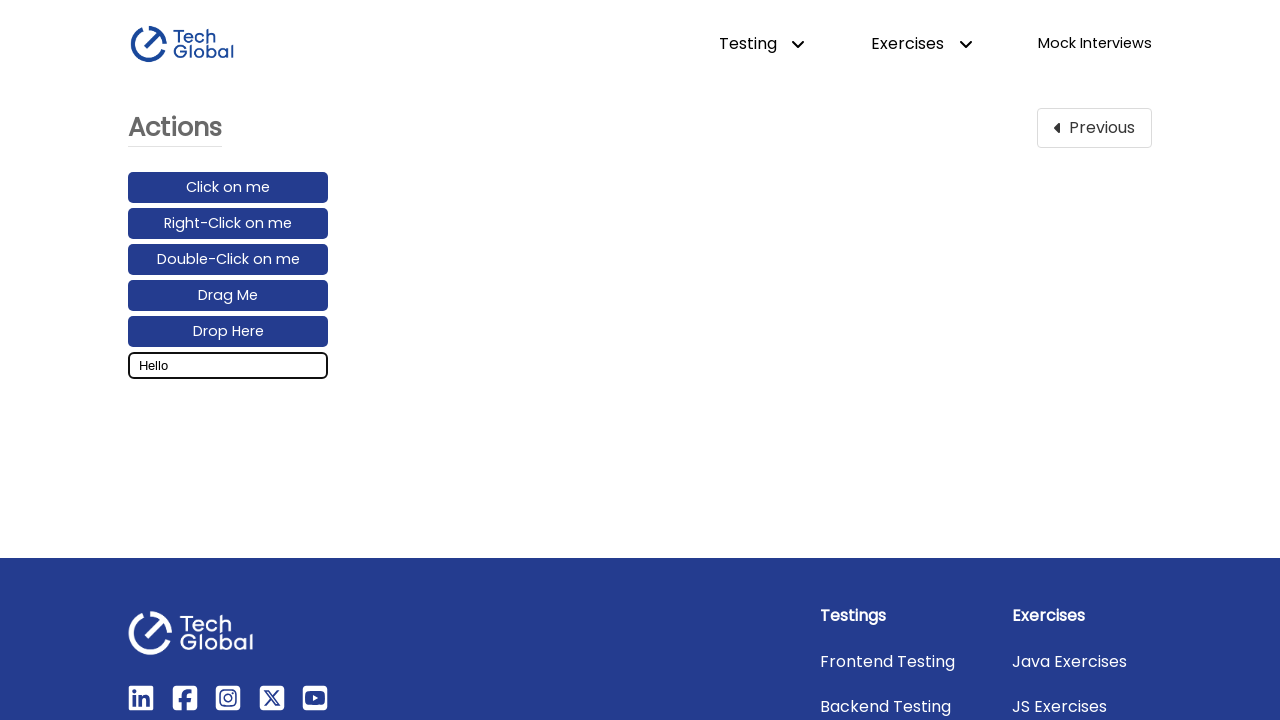

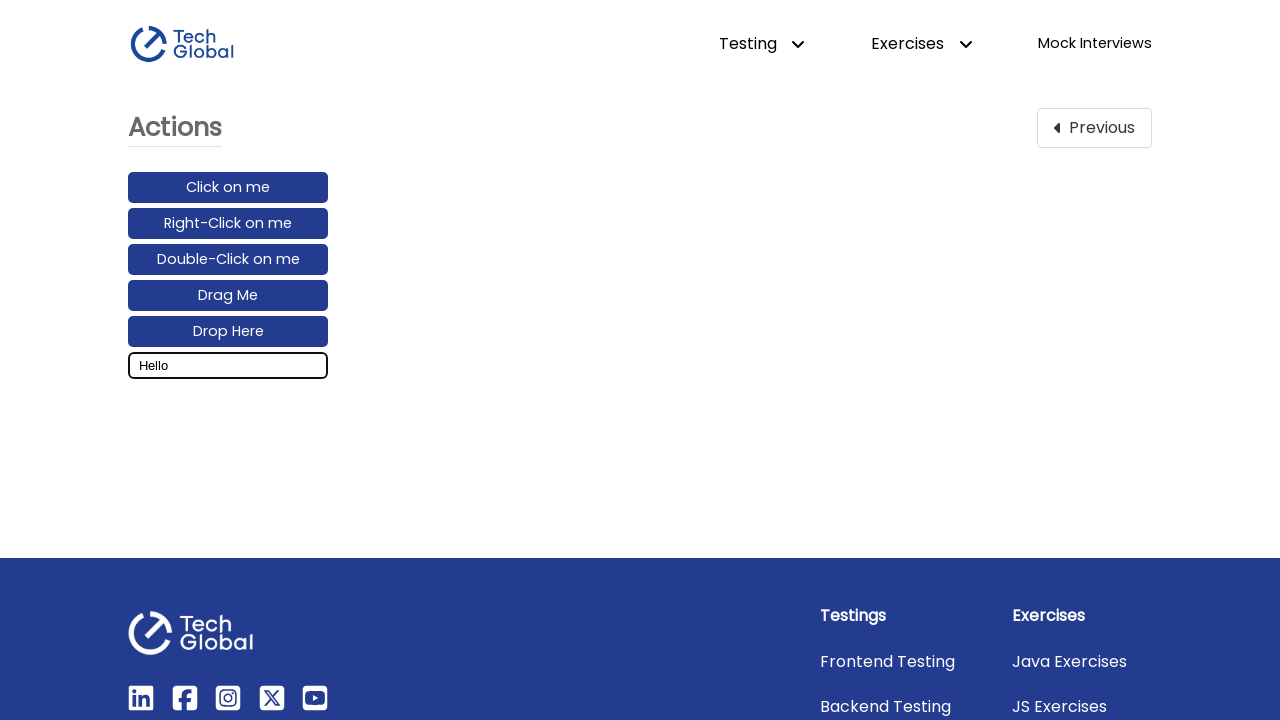